Tests dropdown selection functionality for both single and multiple select dropdowns

Starting URL: https://demoqa.com/select-menu

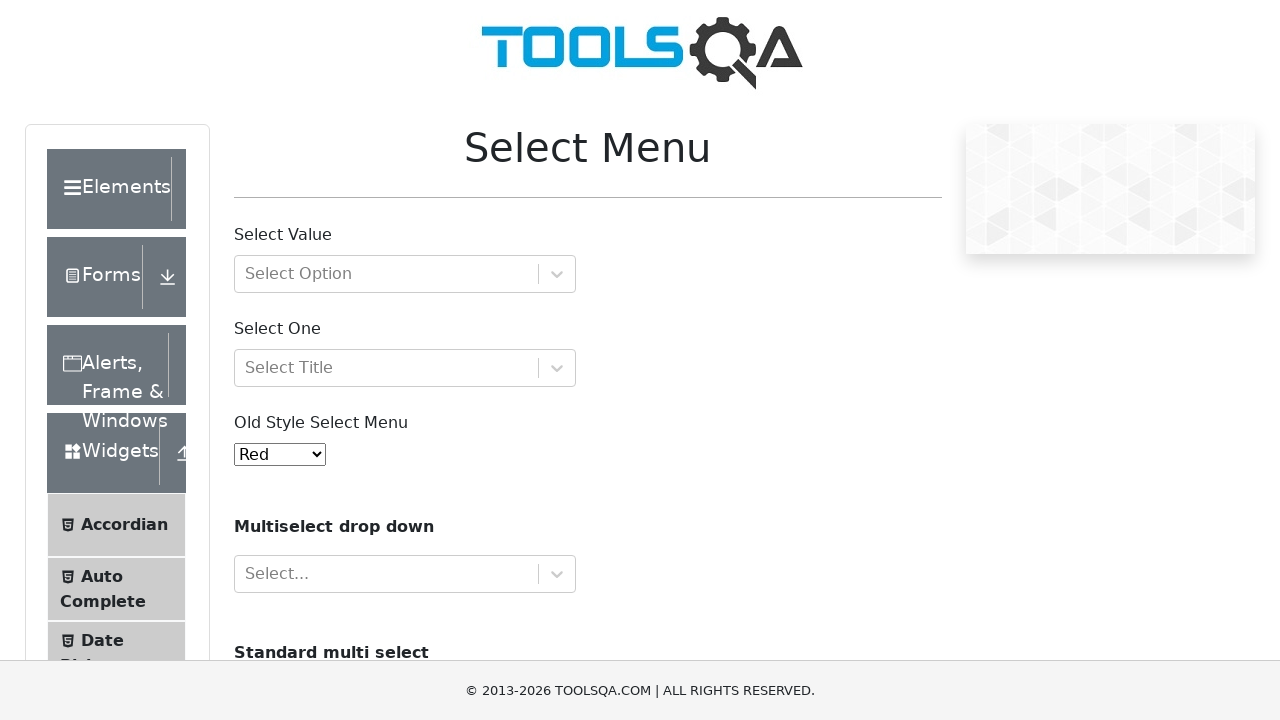

Selected option '3' from single select dropdown on #oldSelectMenu
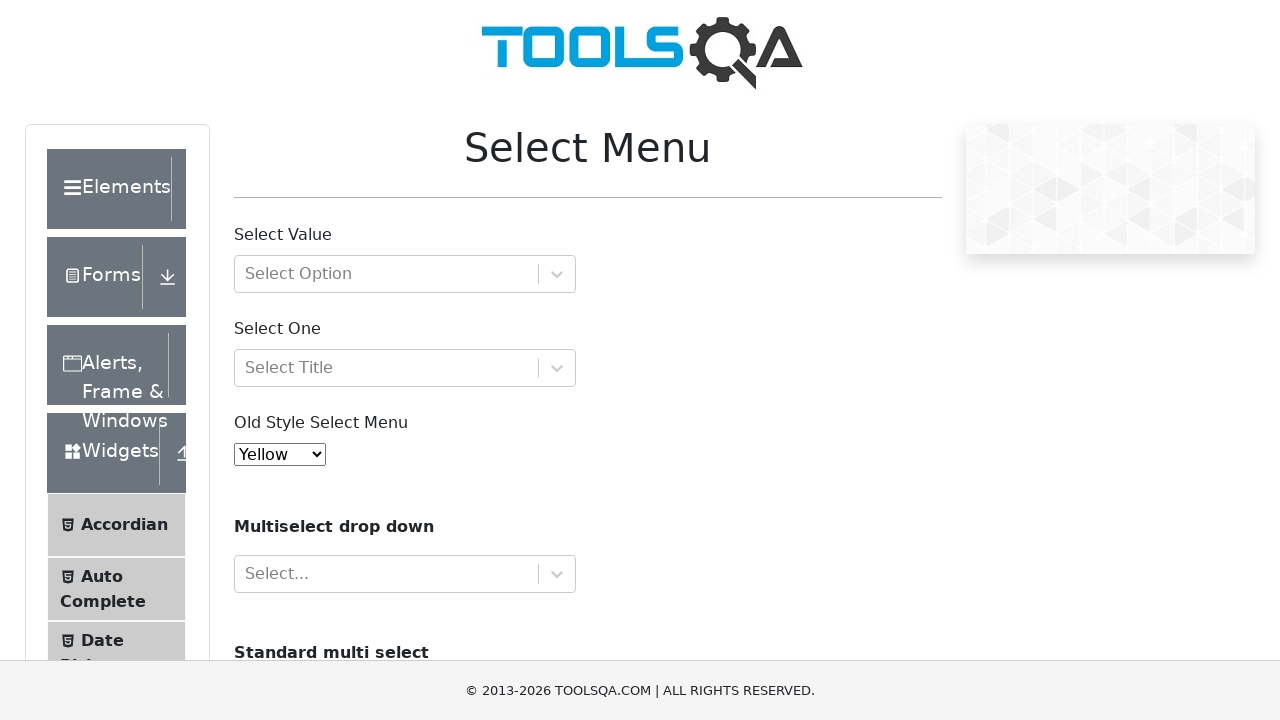

Selected multiple options 'volvo' and 'audi' from multi-select dropdown on #cars
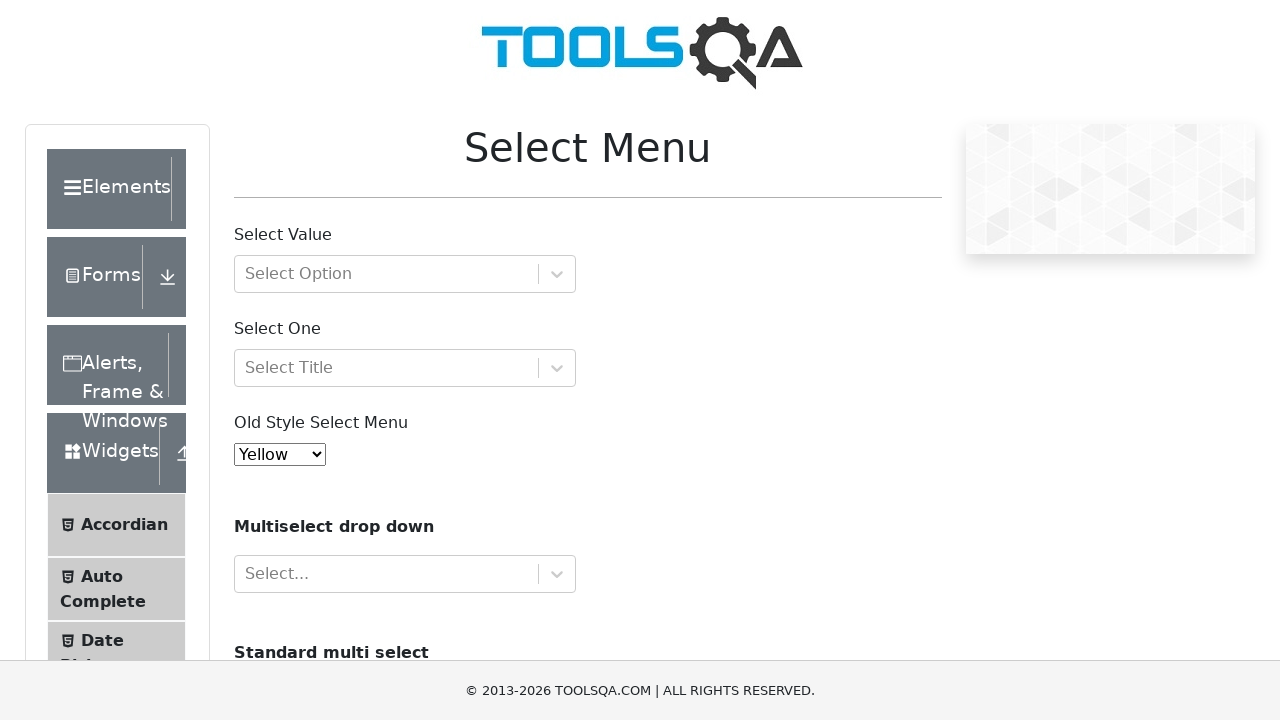

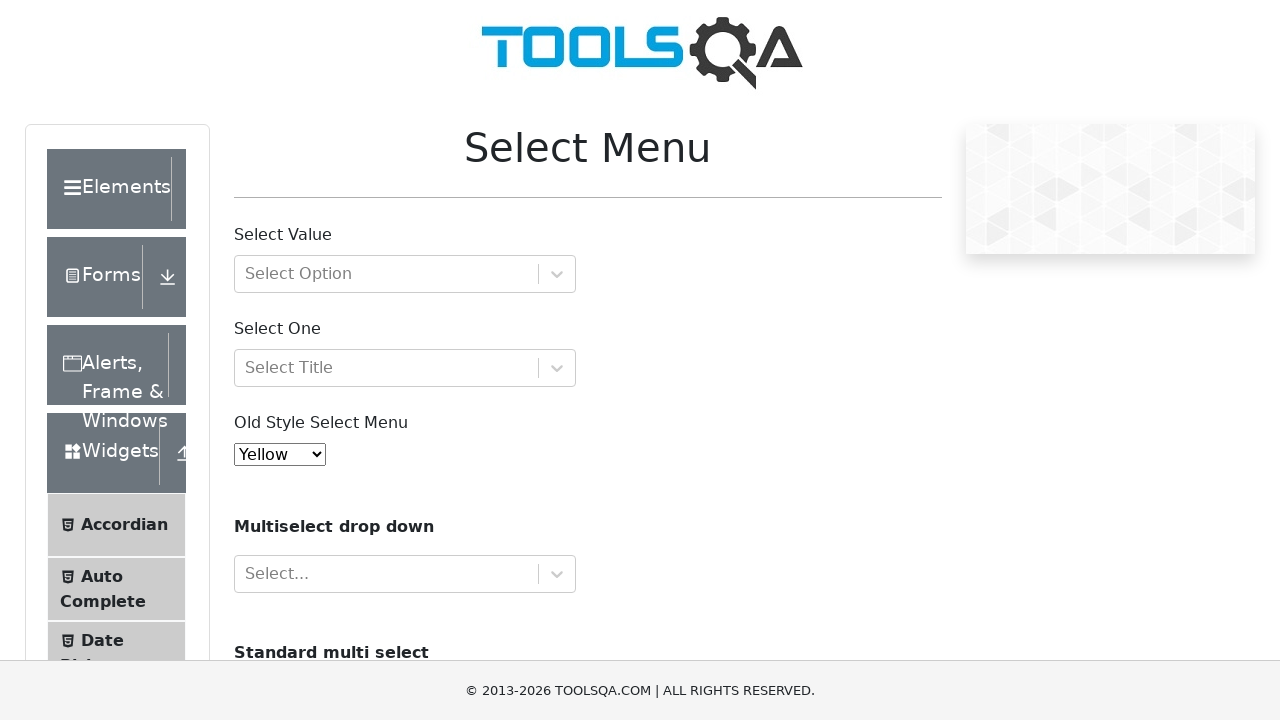